Tests that after a failed login attempt, clicking the close button on the error message removes the error icons from the input fields

Starting URL: https://www.saucedemo.com/

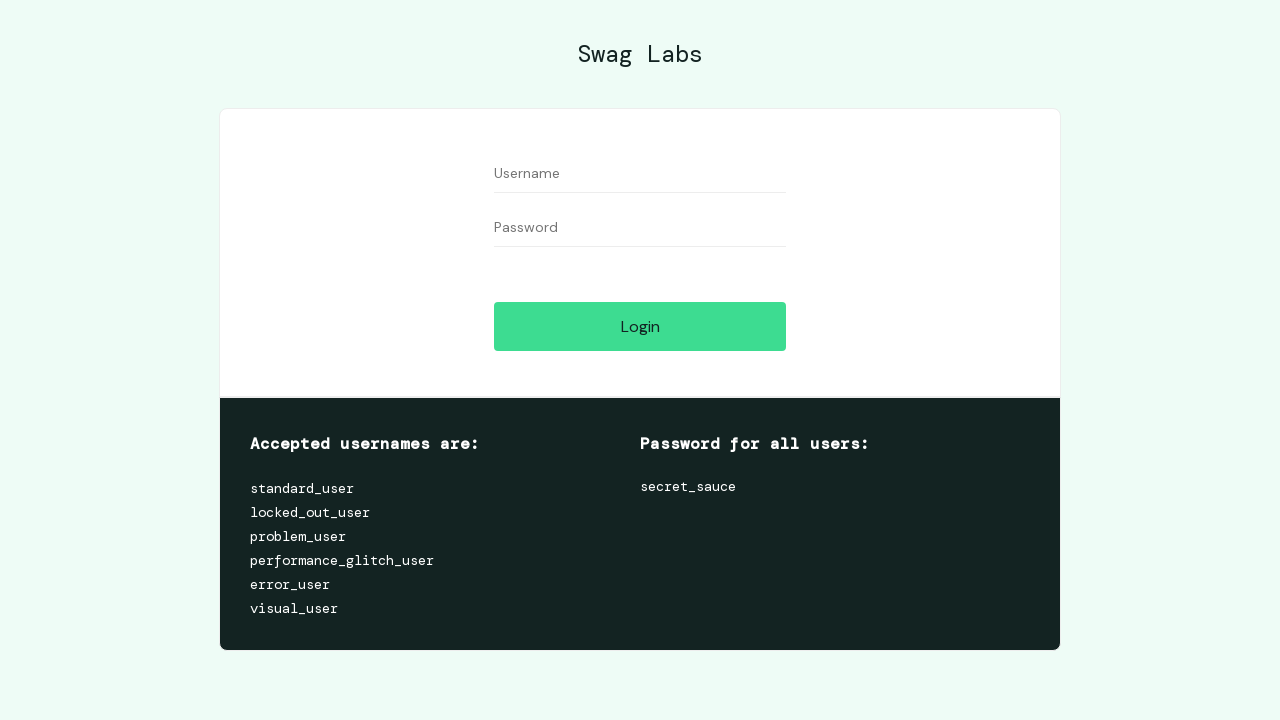

Username field is visible
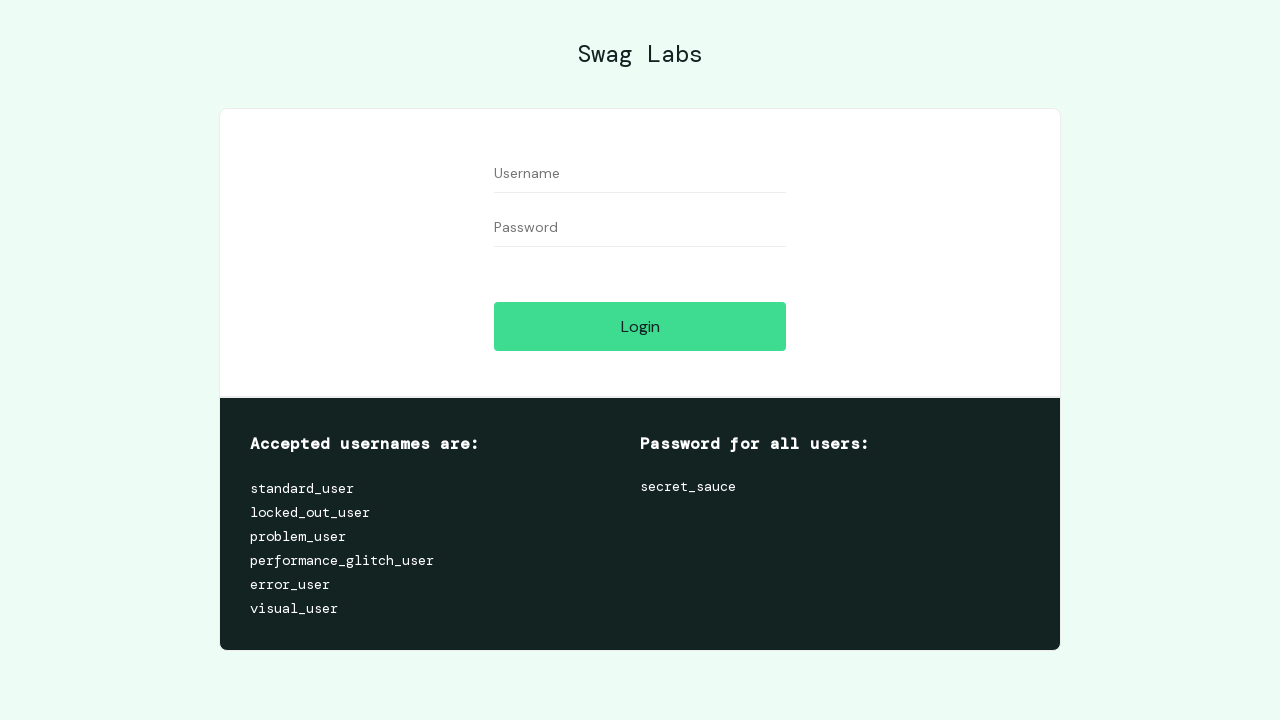

Filled username field with 'close_icon_test' on #user-name
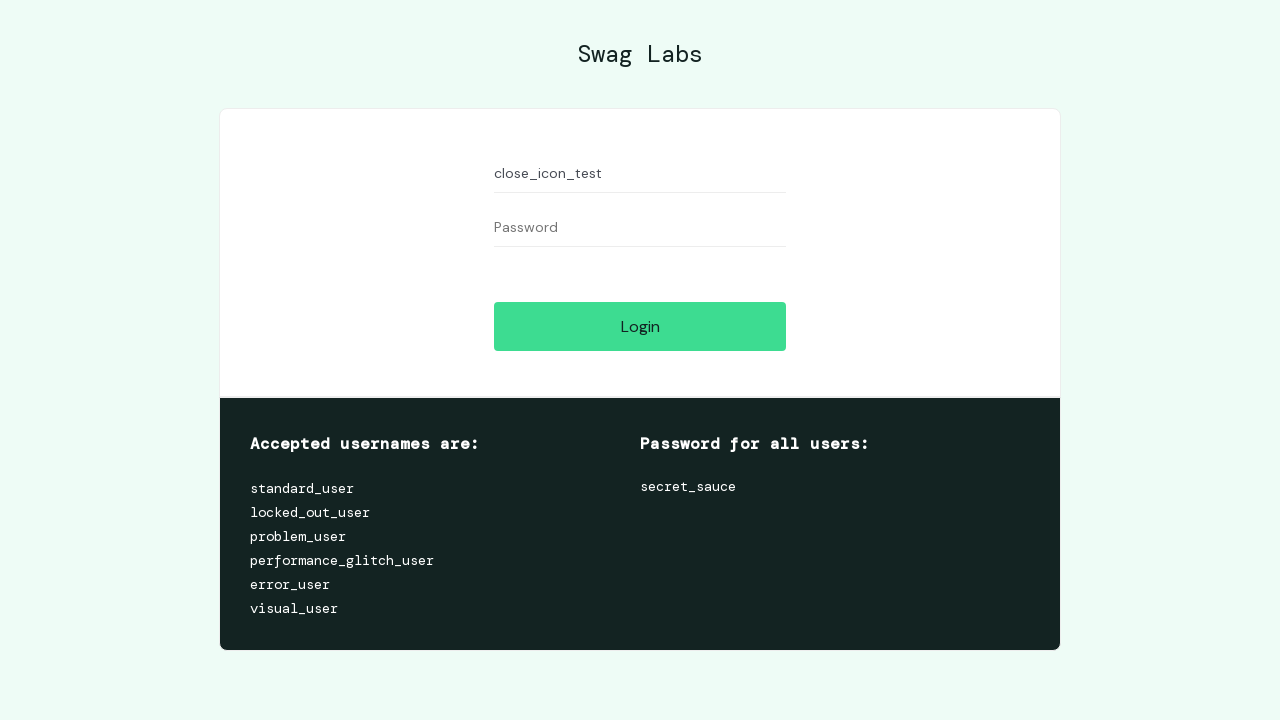

Filled password field with 'close_button' on #password
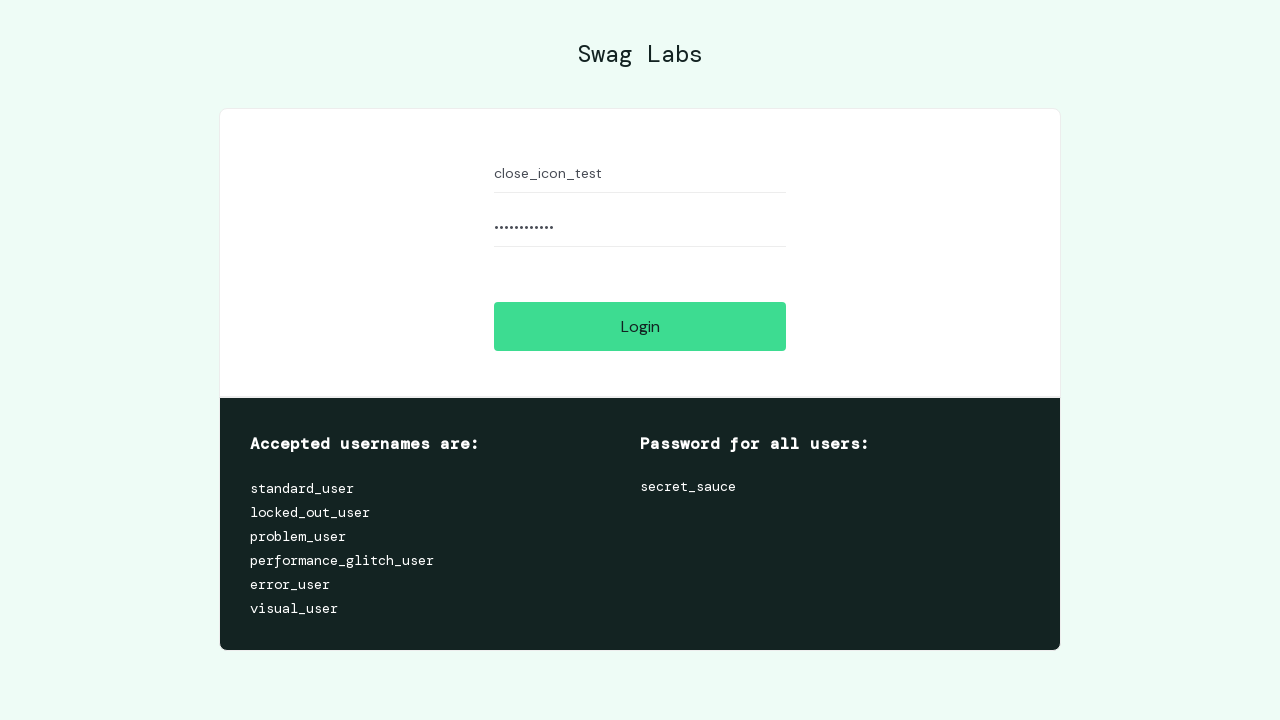

Clicked login button to attempt authentication at (640, 326) on #login-button
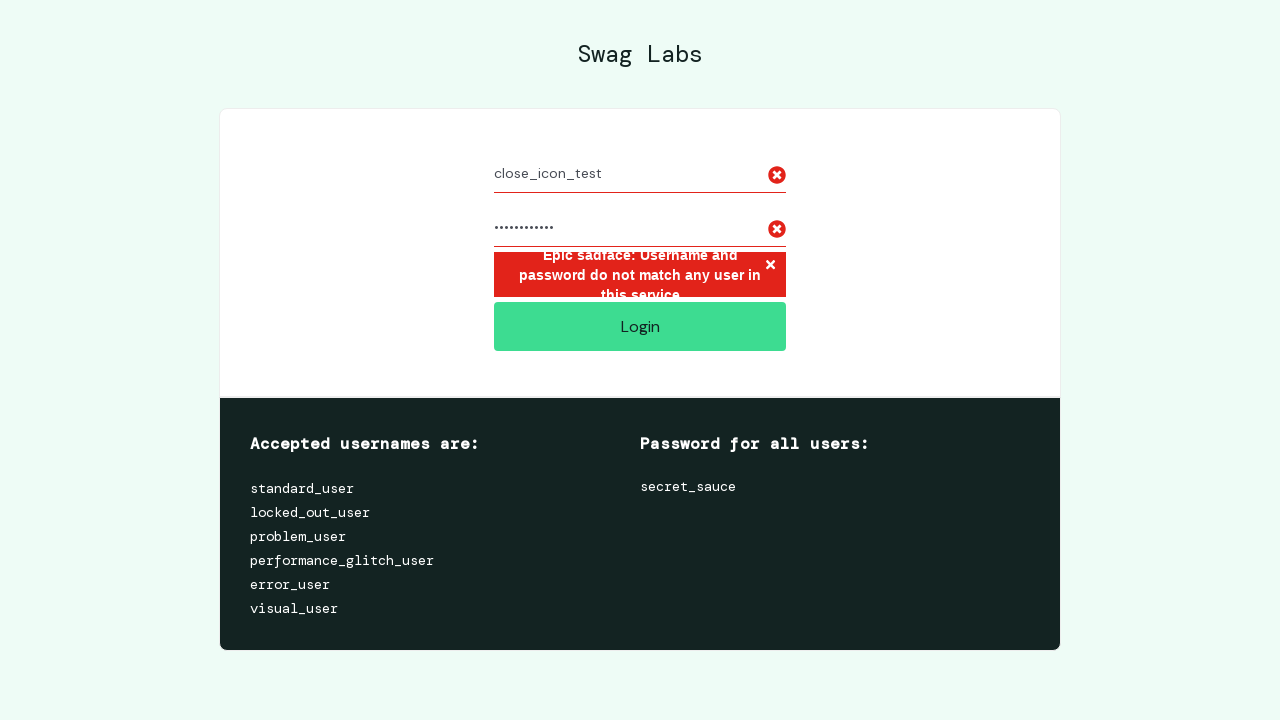

Error message close button is visible after failed login
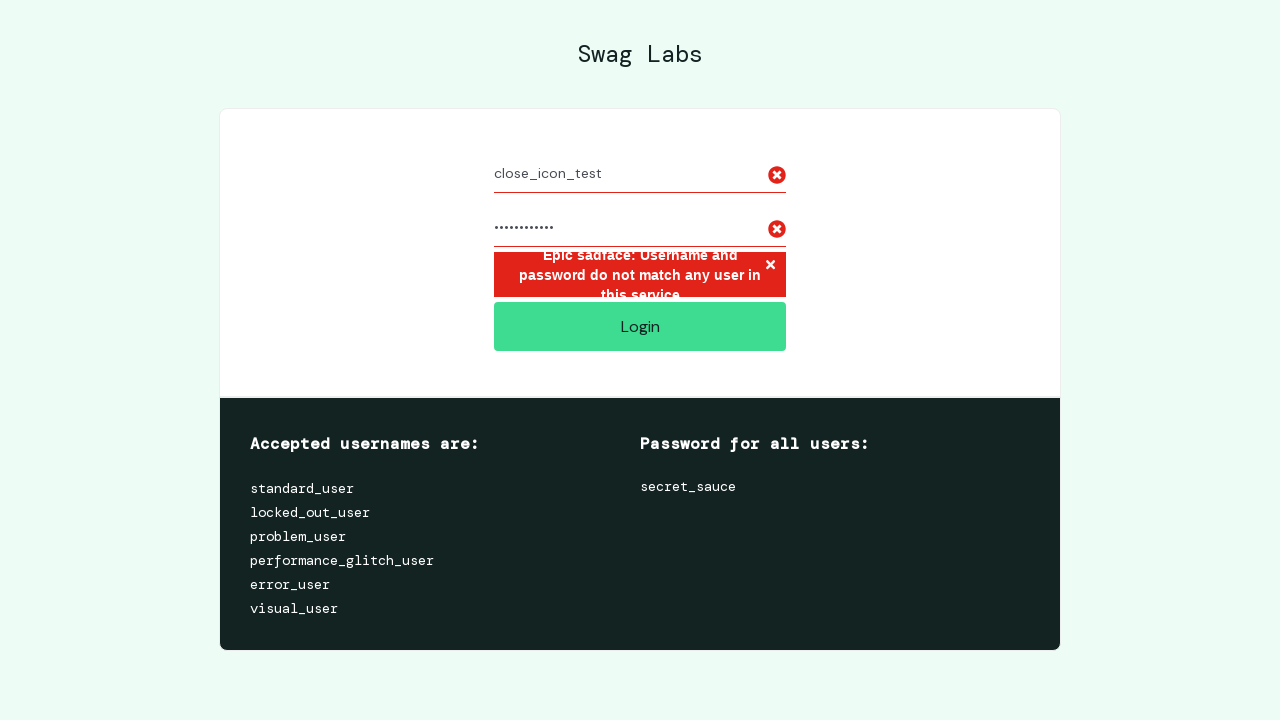

Clicked close button to dismiss error message and remove error icons from input fields at (770, 266) on xpath=//*[@id='login_button_container']/div/form/div[3]/h3/button
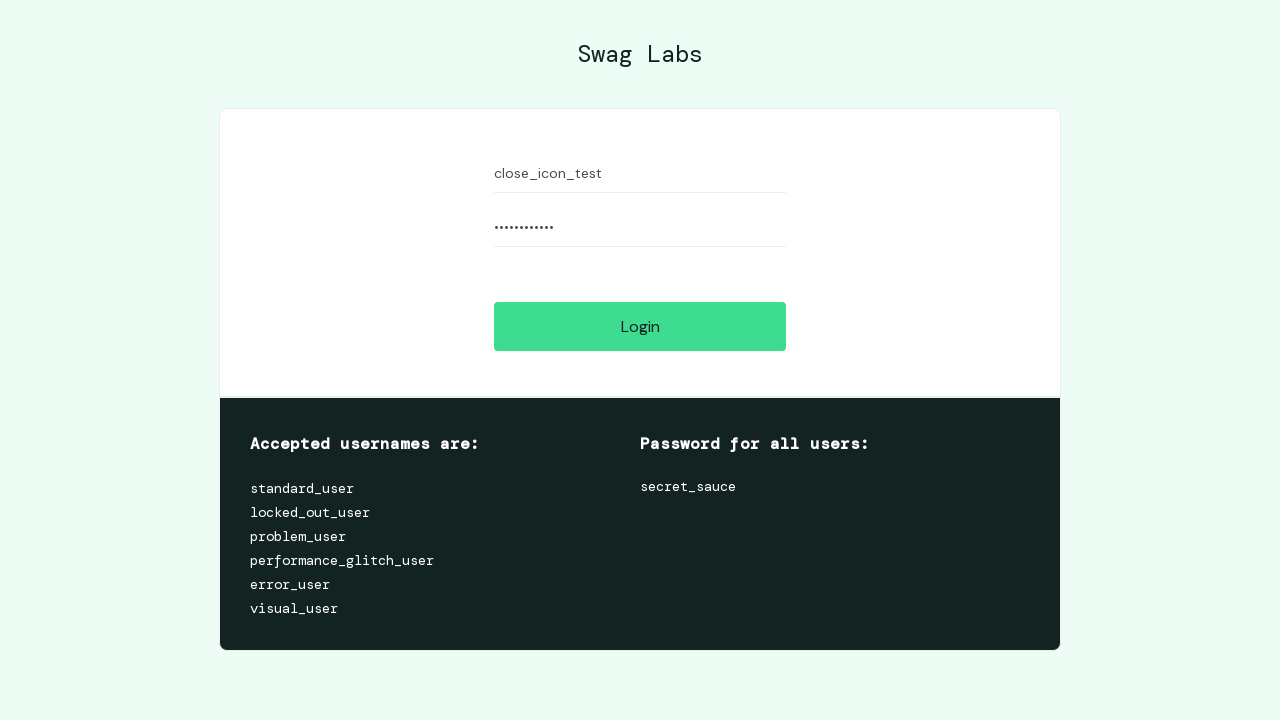

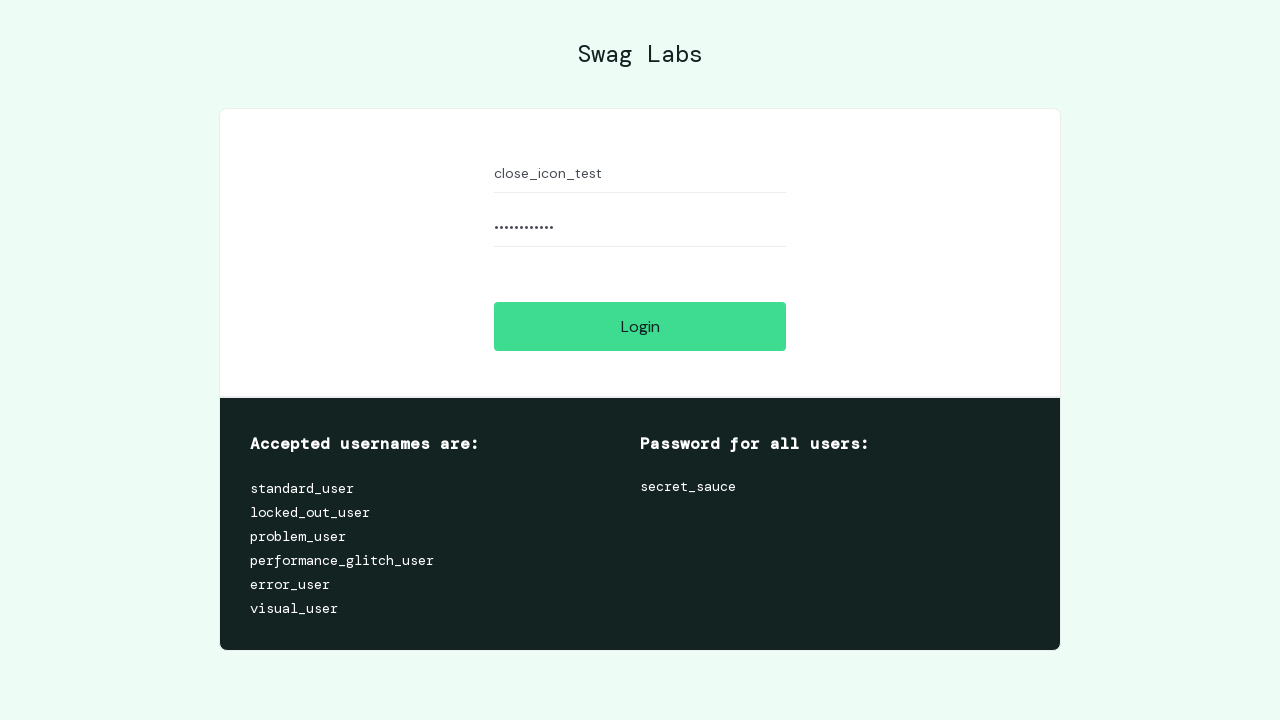